Tests dropdown selection by selecting different options and verifying the selected value

Starting URL: https://the-internet.herokuapp.com/dropdown

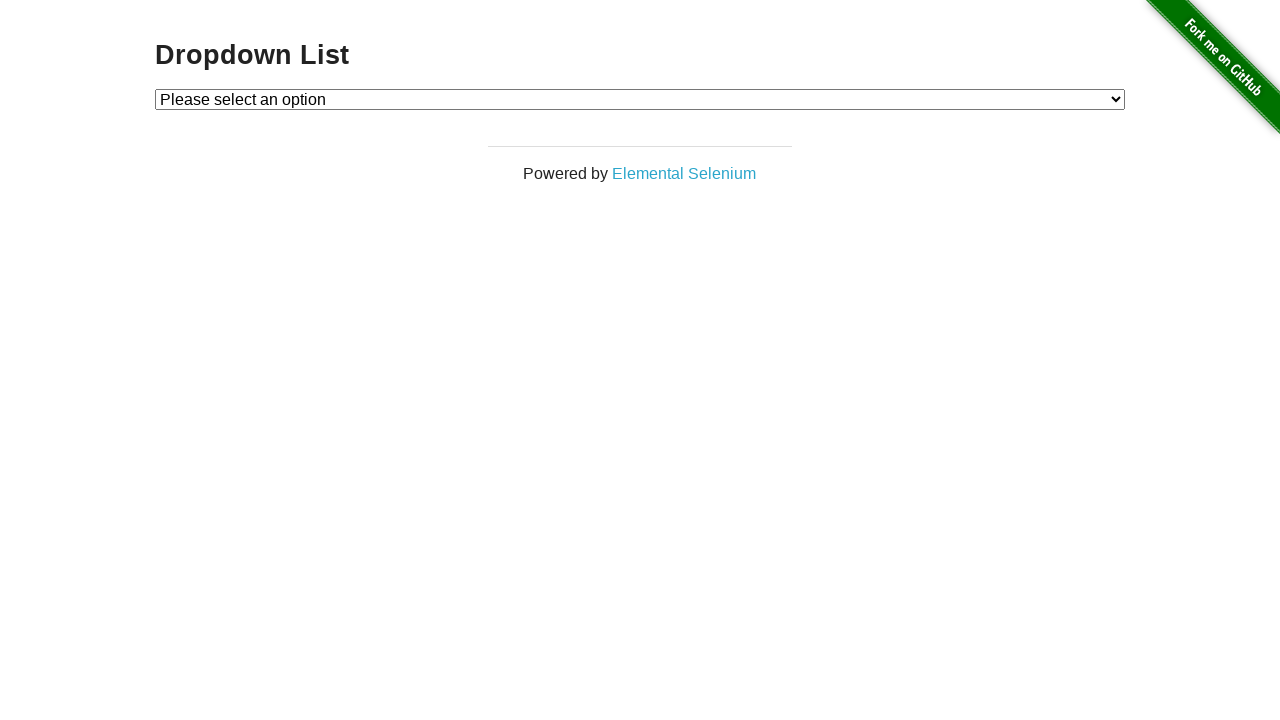

Selected 'Option 1' from dropdown on #dropdown
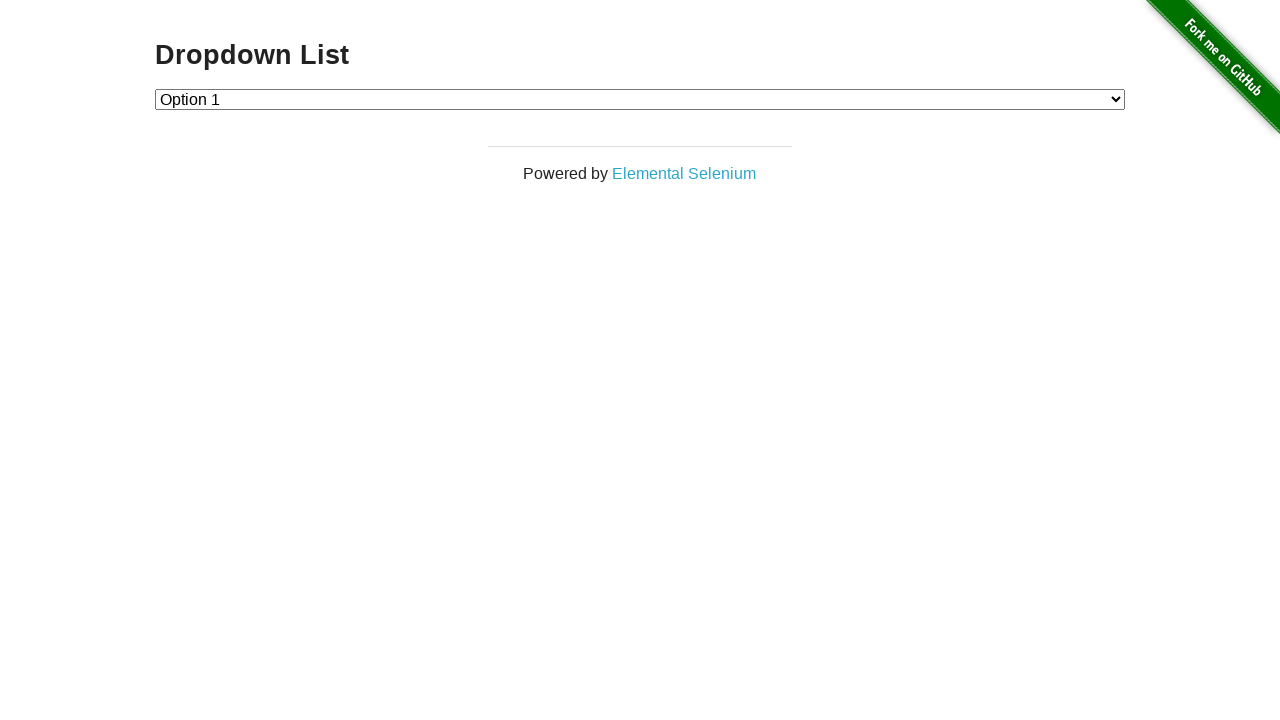

Located the checked option in dropdown
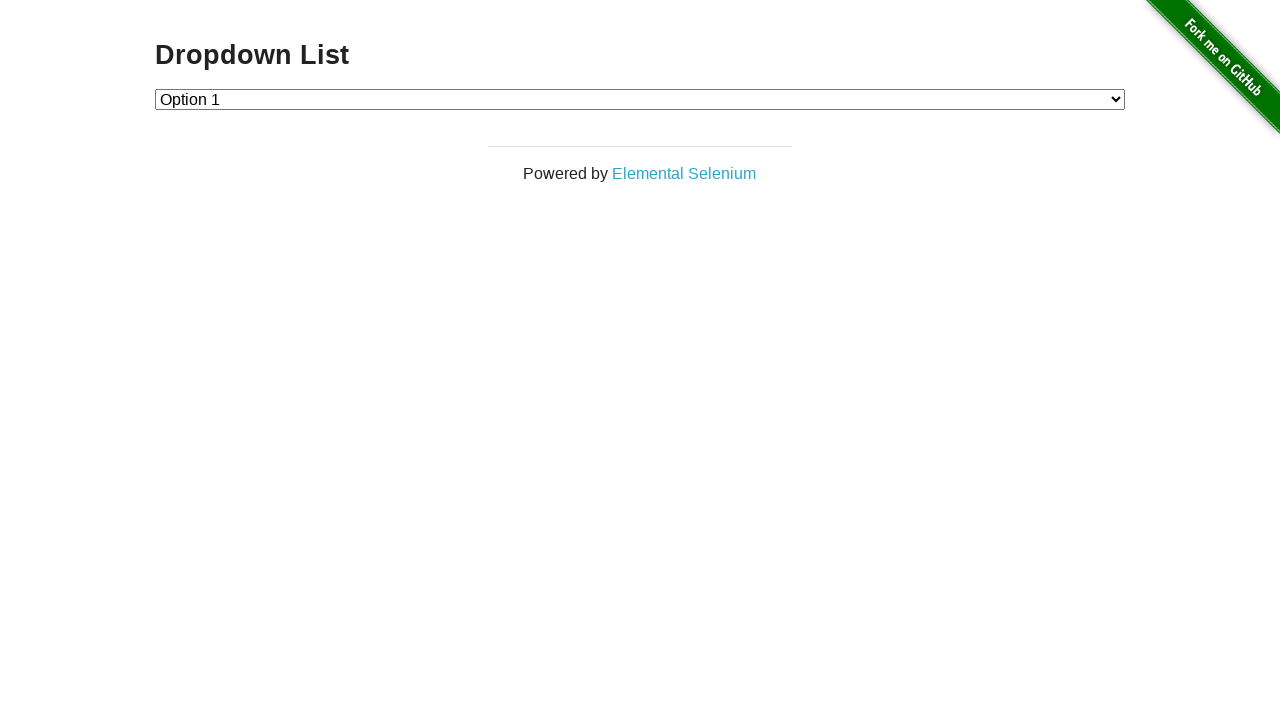

Verified that 'Option 1' is selected
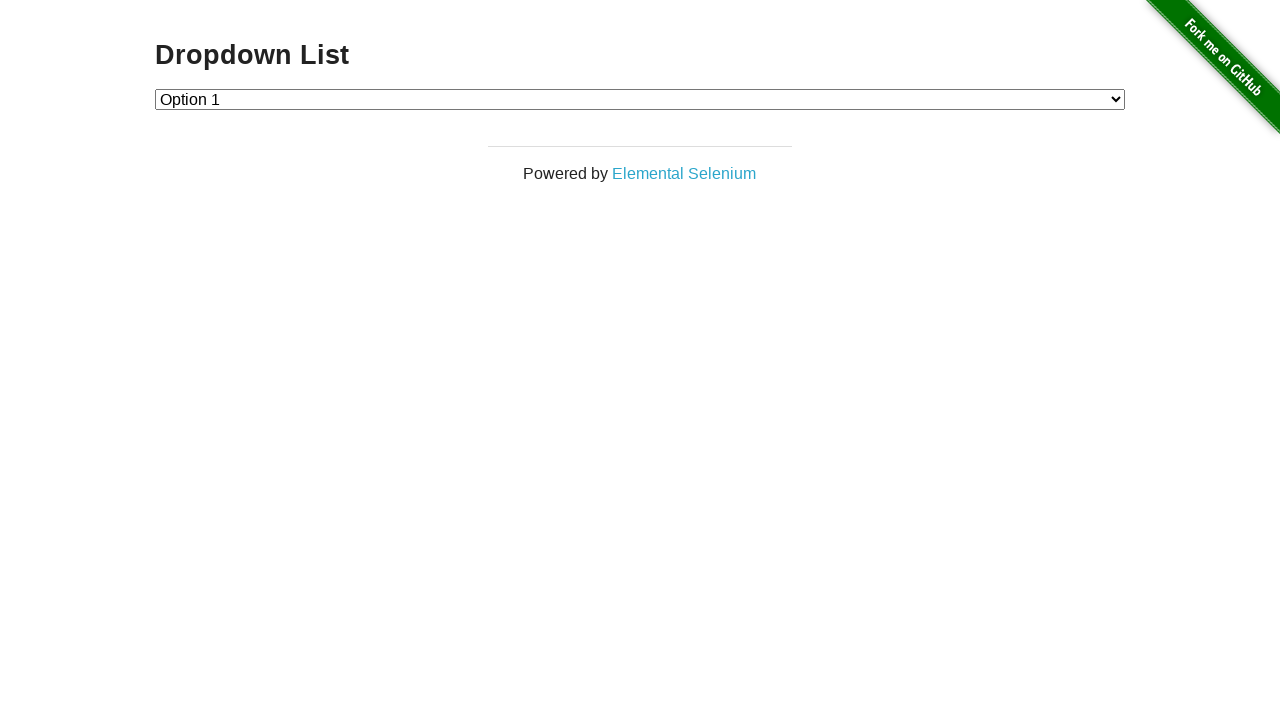

Selected 'Option 2' from dropdown on #dropdown
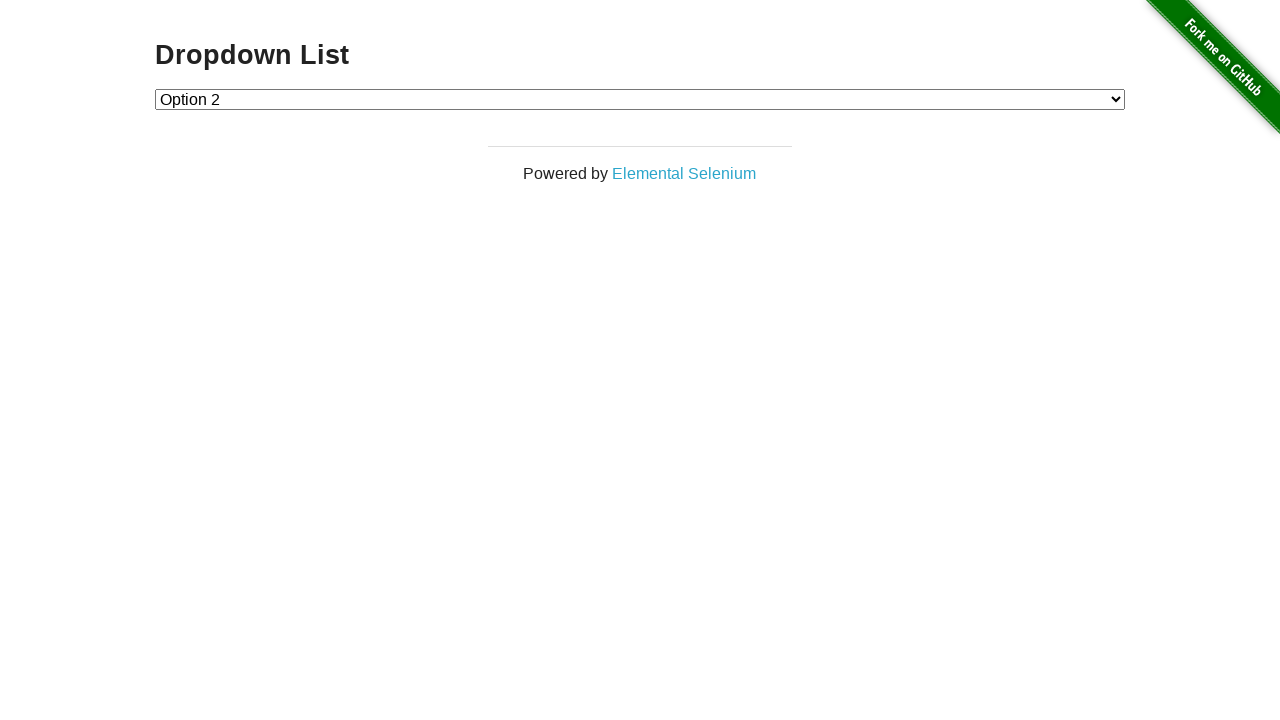

Located the checked option in dropdown
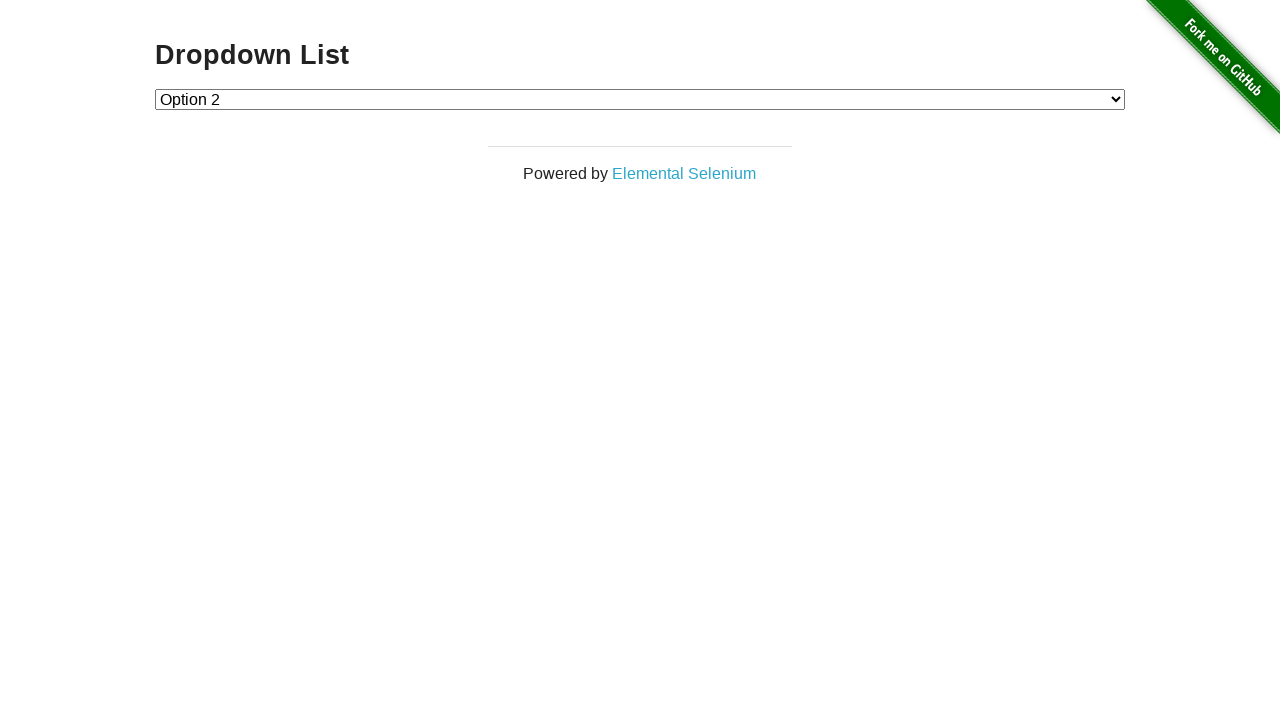

Verified that 'Option 2' is selected
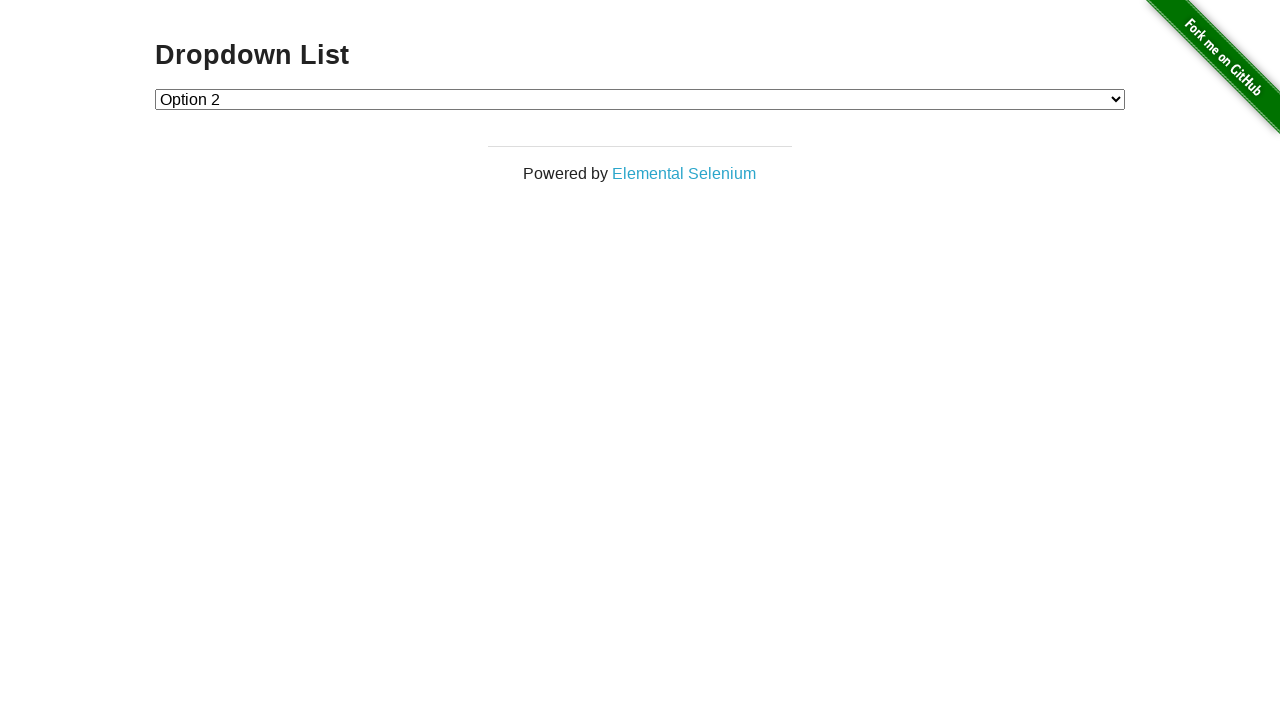

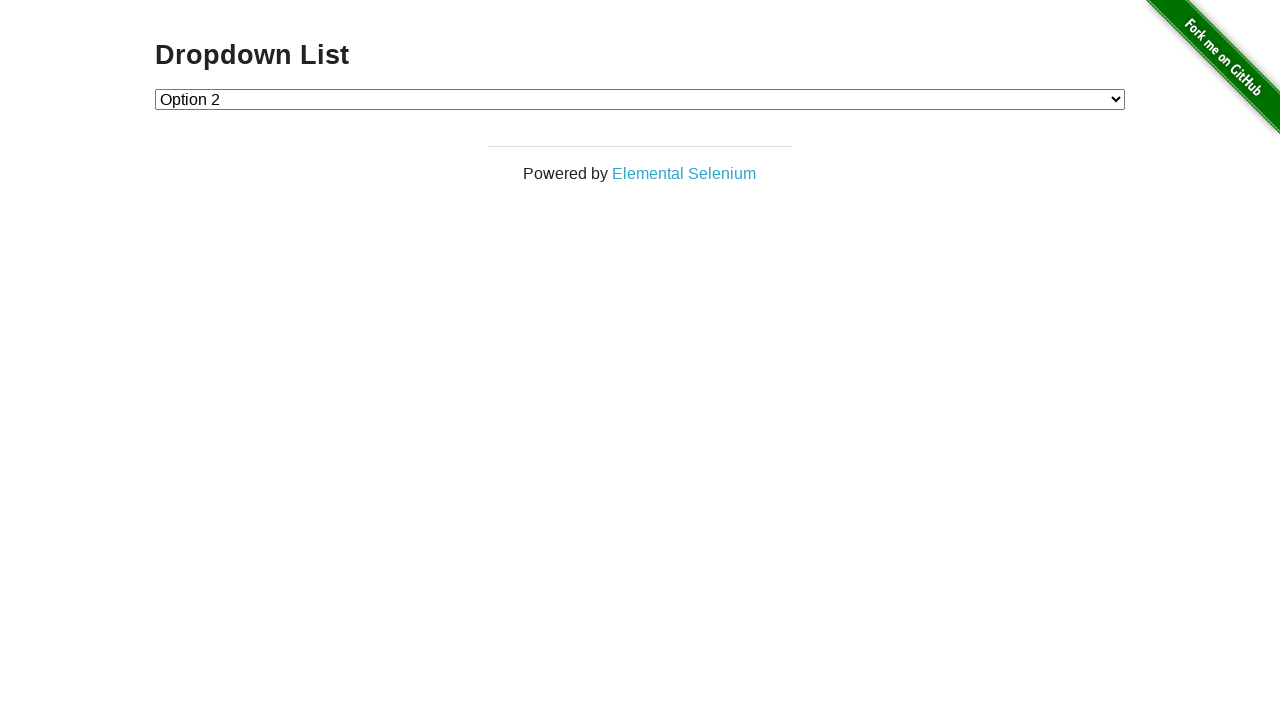